Tests scrolling to an element in the footer to bring it into the viewport

Starting URL: https://webdriver.io

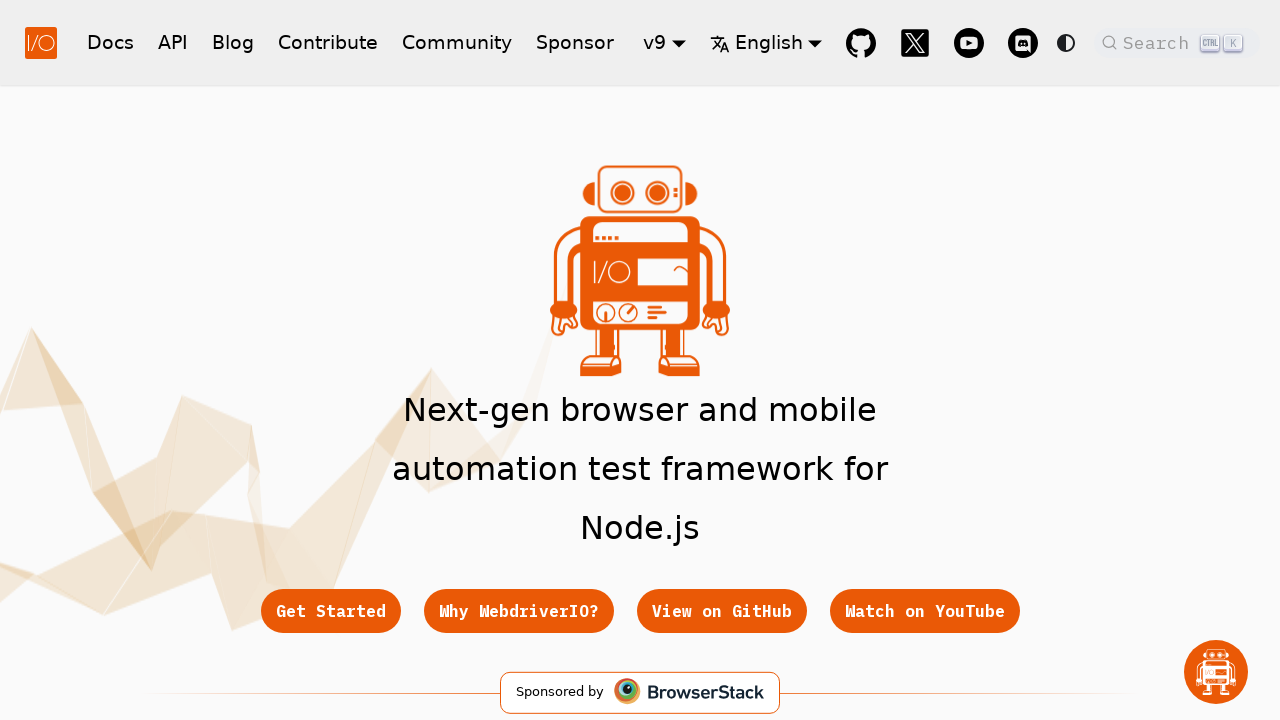

Located 'Get Started' link in footer
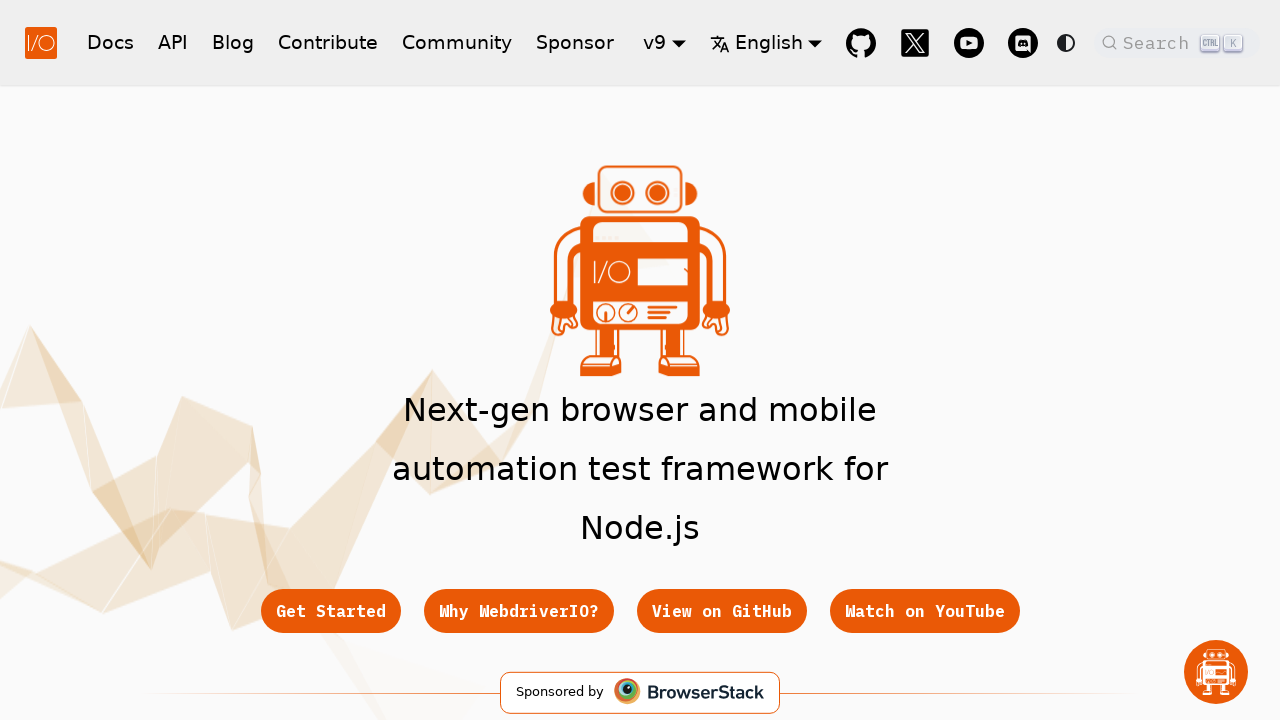

Scrolled footer 'Get Started' link into viewport
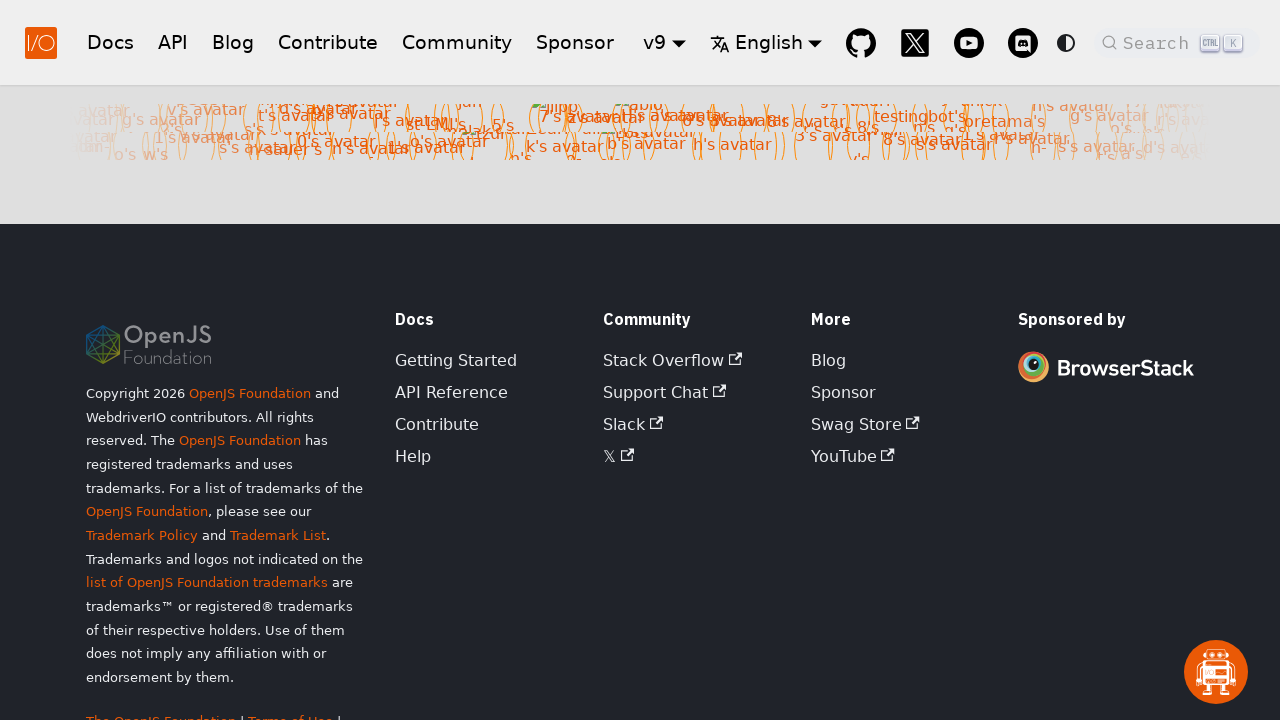

Verified 'Get Started' link is visible in viewport
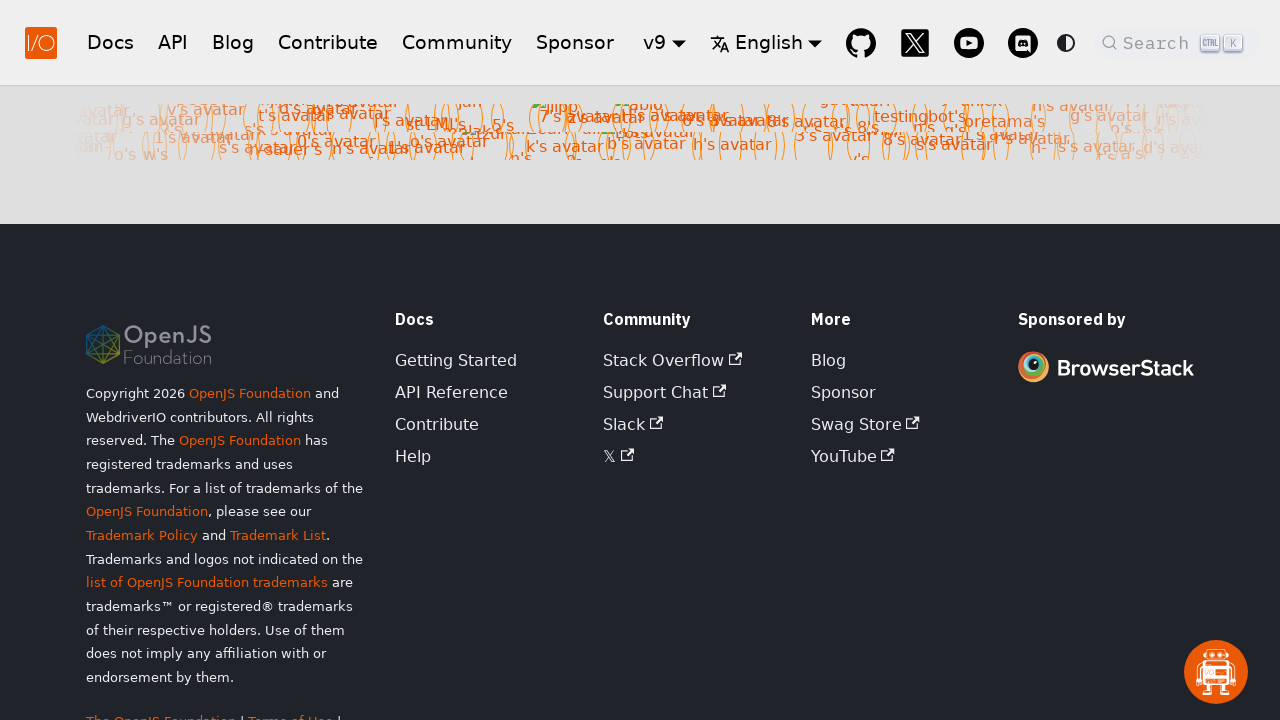

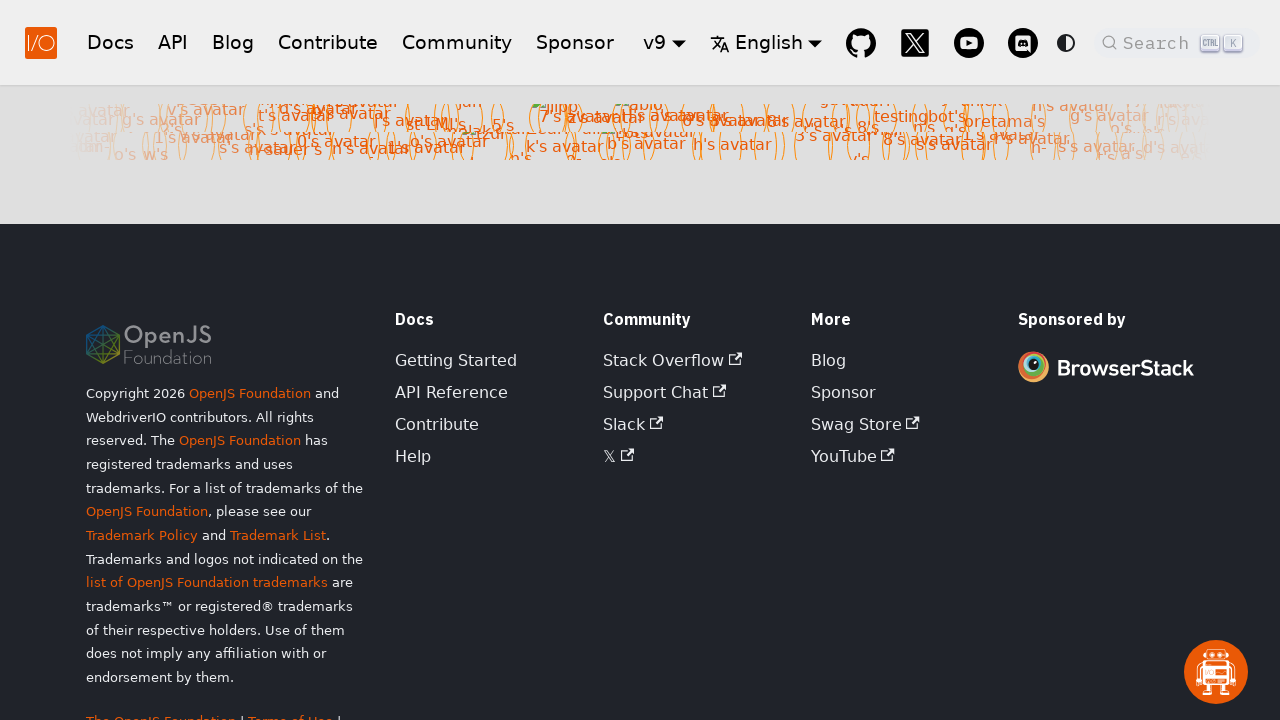